Tests scrolling to footer and clicking the Facebook social media link, verifying it opens in a new window

Starting URL: https://www.wizardpc.ba/

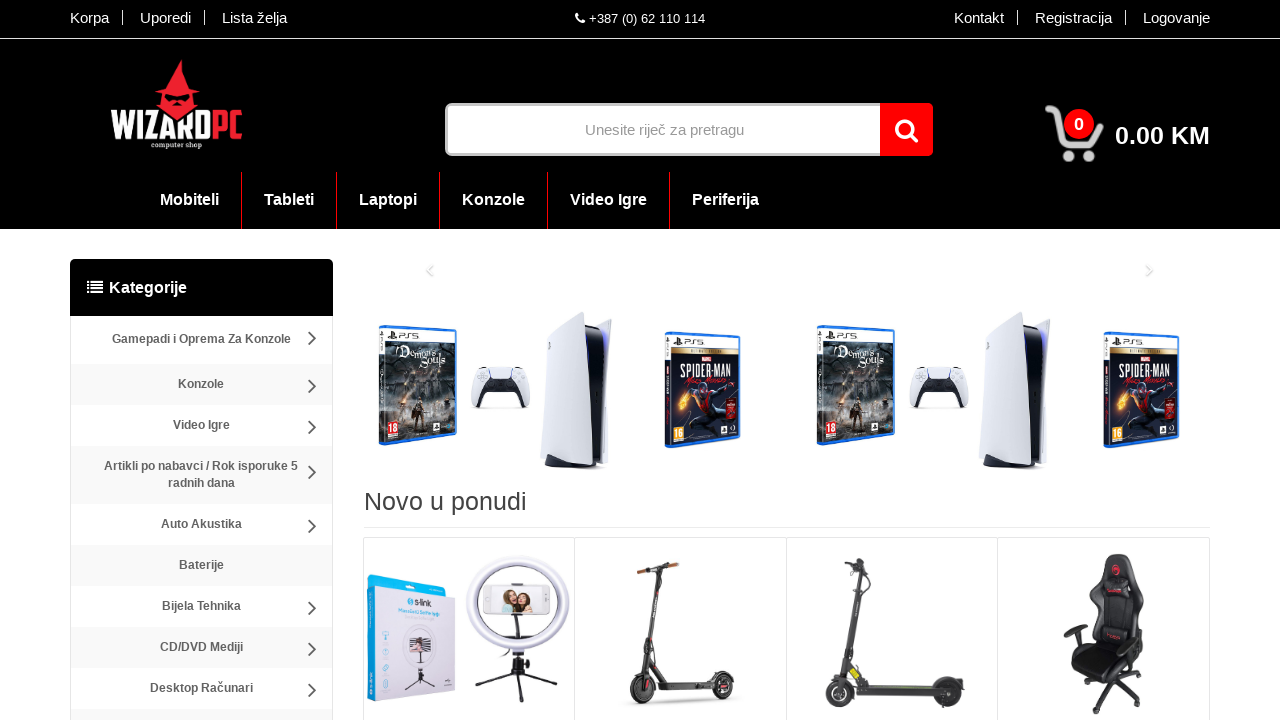

Scrolled to bottom of page
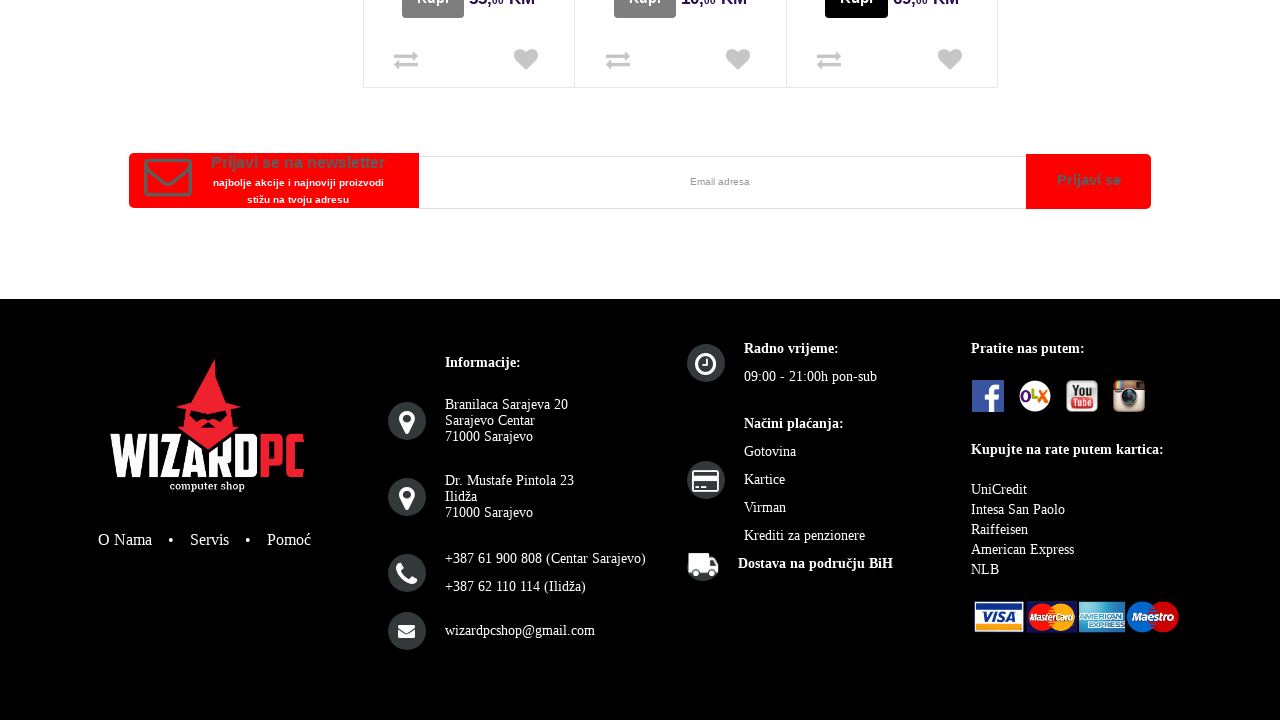

Footer element loaded and visible
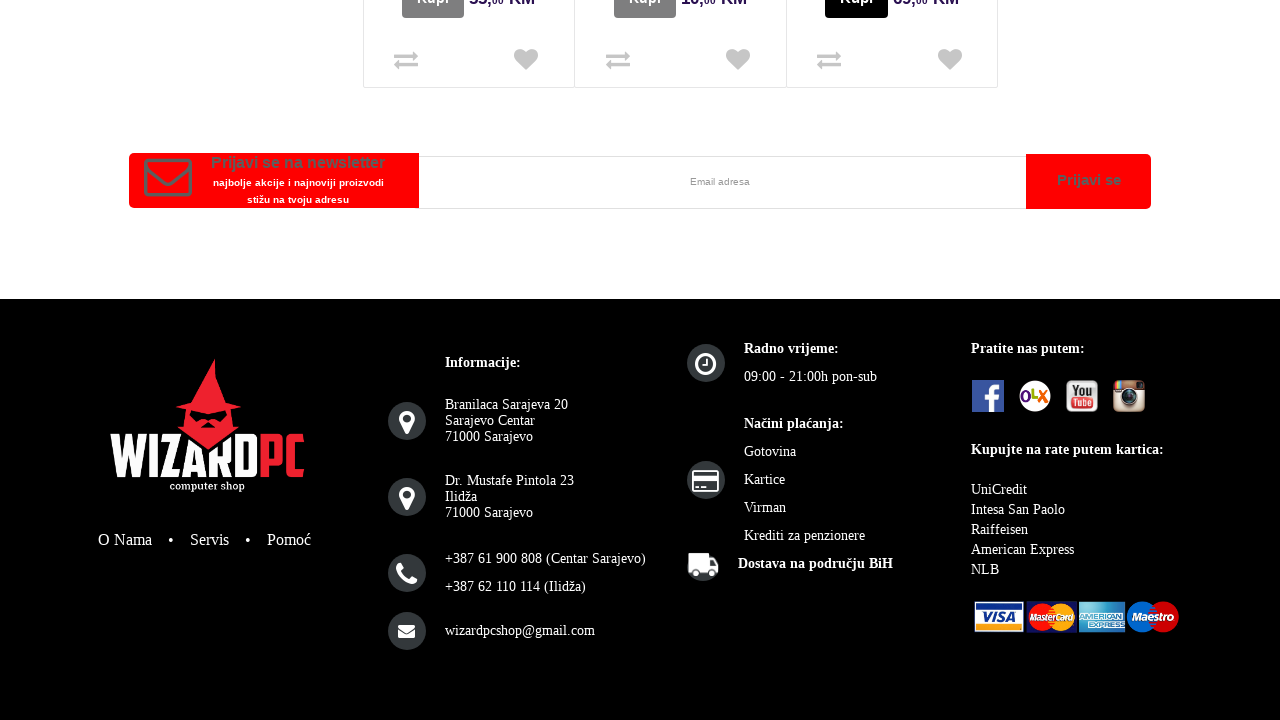

Clicked Facebook social media link in footer at (988, 398) on xpath=//*[@id='footer']/footer/b/div/div/a[1]
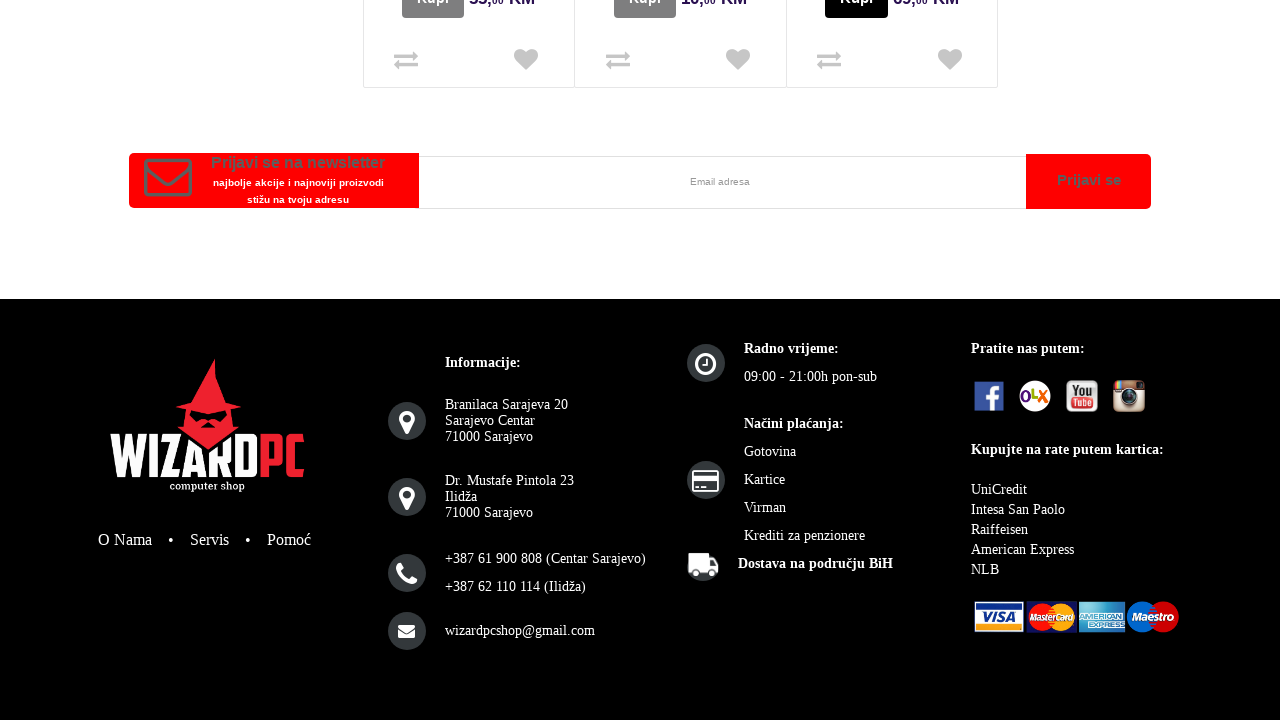

Facebook popup window opened and loaded
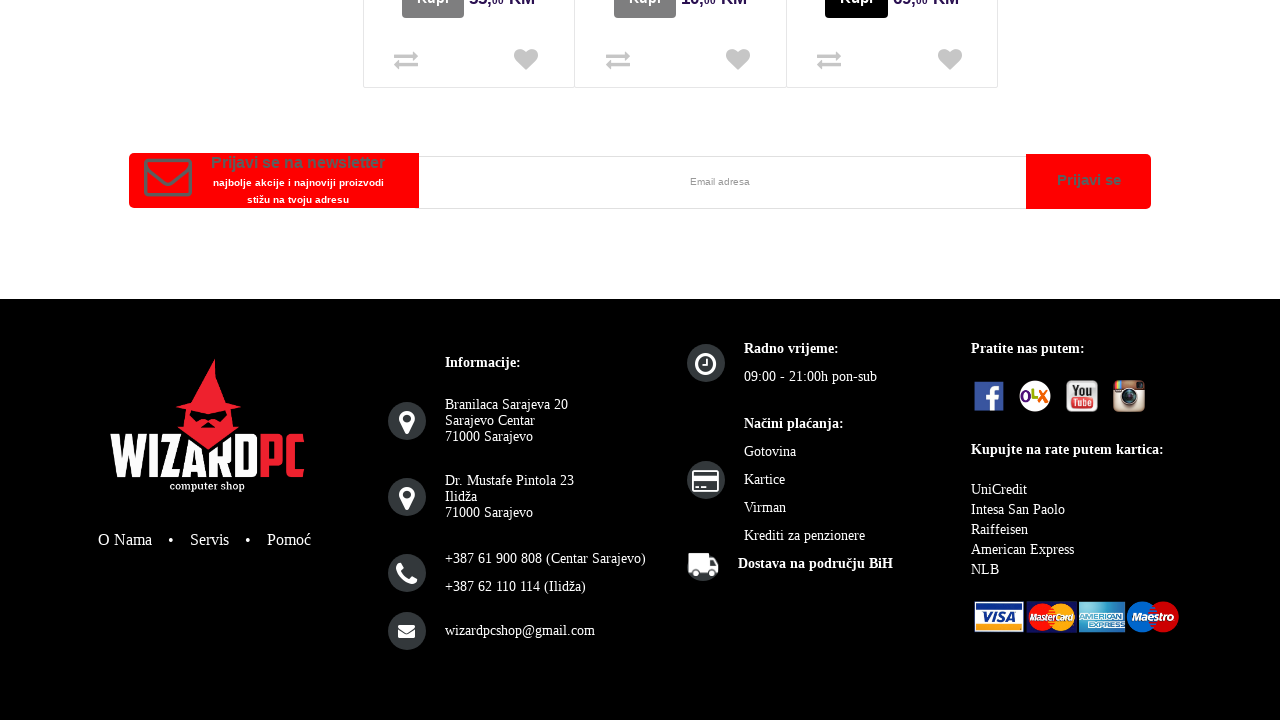

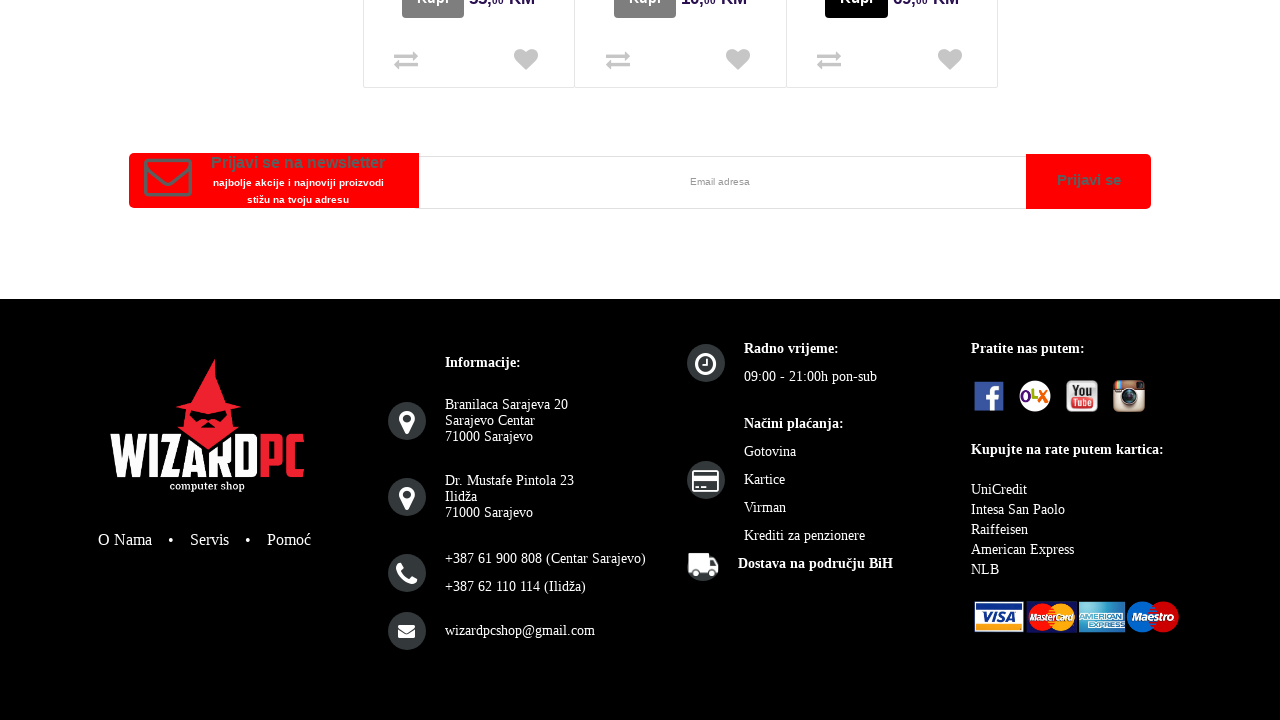